Searches for products on PlazaVea (Peruvian e-commerce site) and waits for product listings to load on the search results page

Starting URL: https://www.plazavea.com.pe/search/?_query=arroz

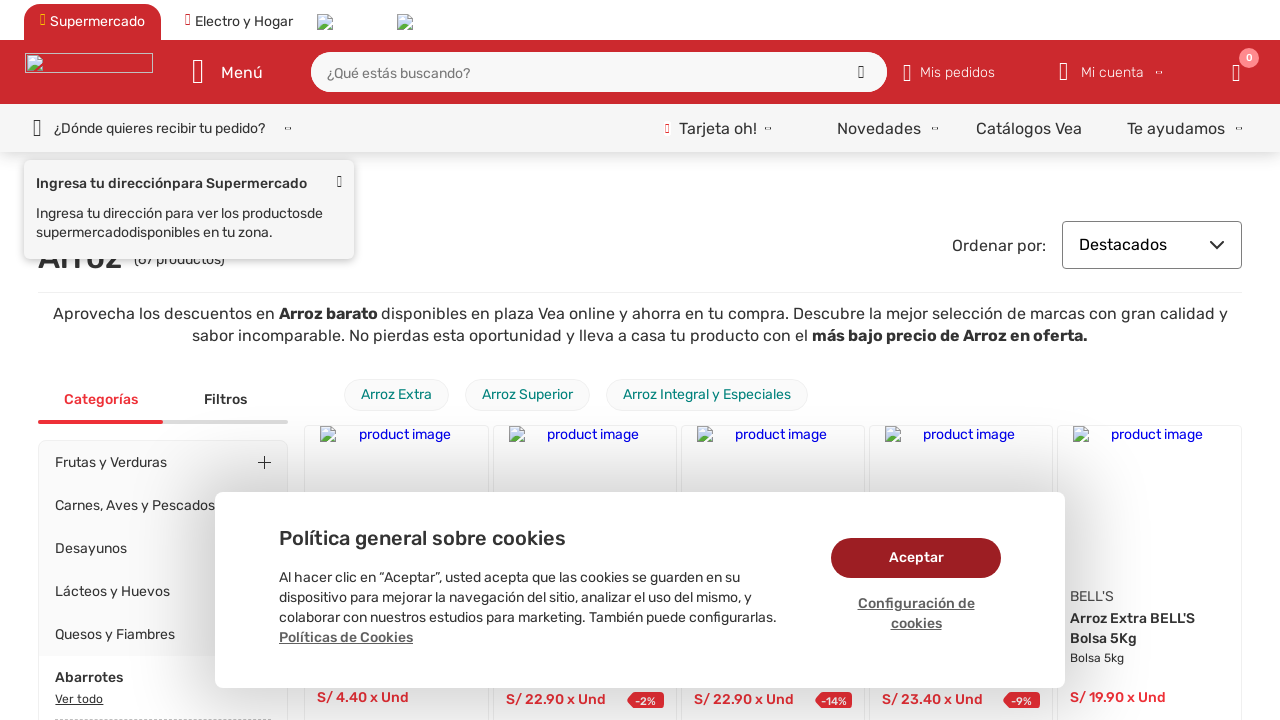

Product listings loaded on search results page for 'arroz'
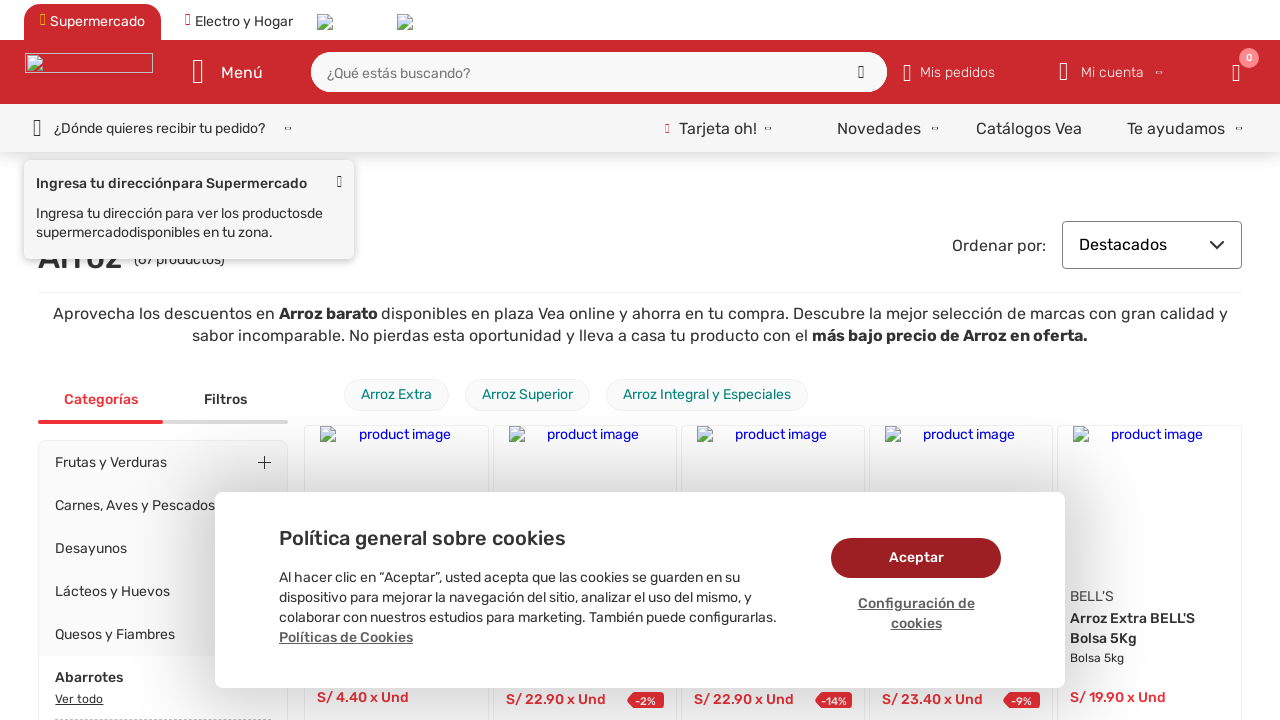

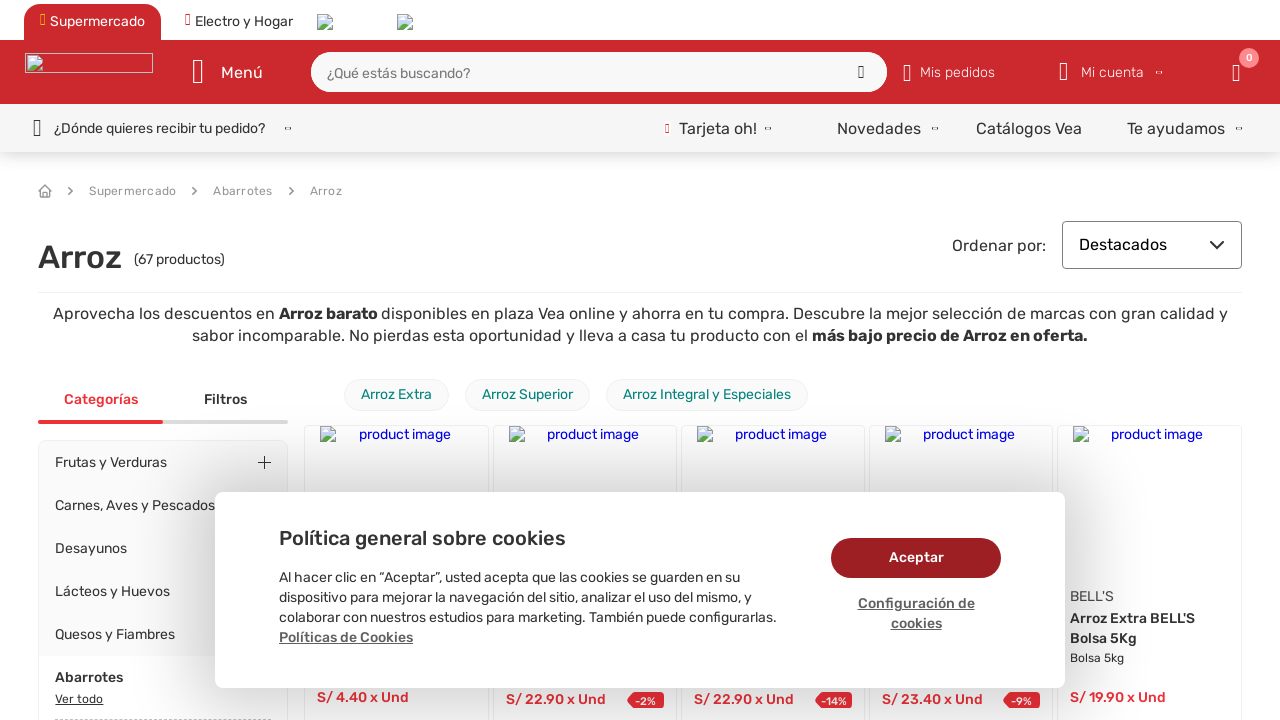